Tests JavaScript prompt dialog handling by clicking a button that triggers a prompt, entering a name, and verifying the entered value is displayed

Starting URL: https://testautomationpractice.blogspot.com/

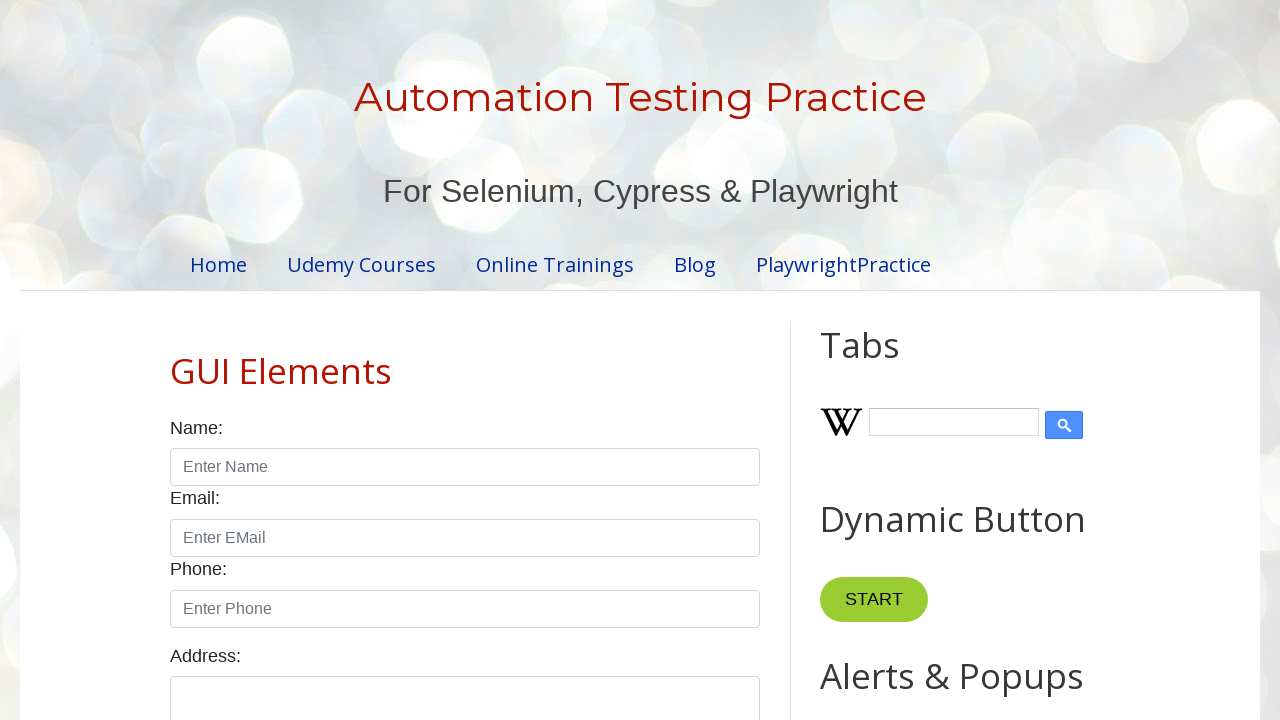

Set up dialog handler for prompt dialogs
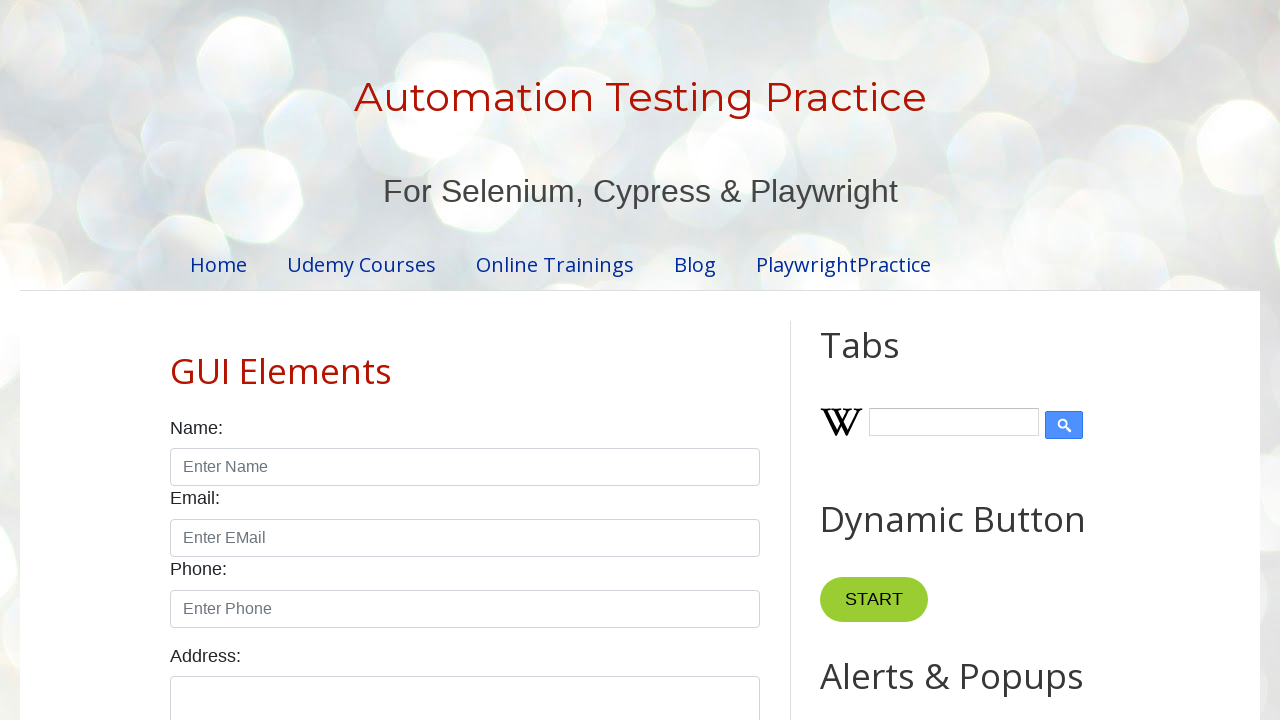

Clicked the prompt button to trigger dialog at (890, 360) on #promptBtn
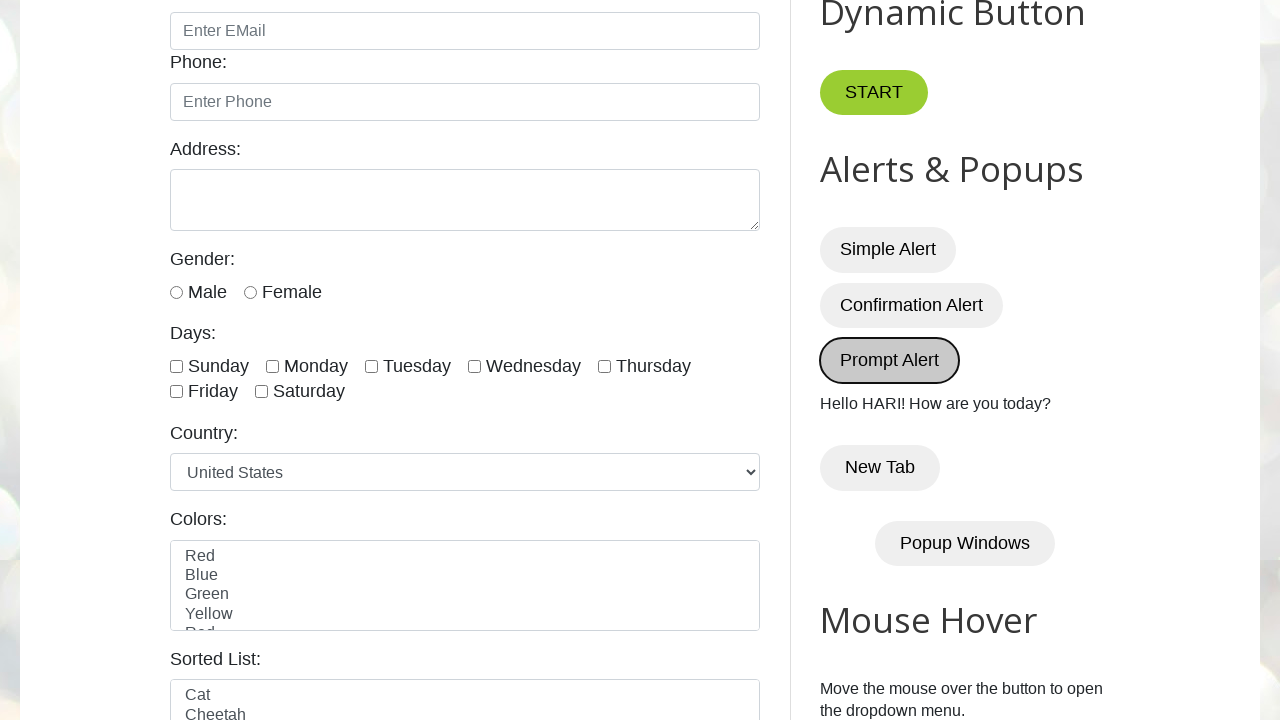

Verified entered name 'HARI' is displayed in the demo element
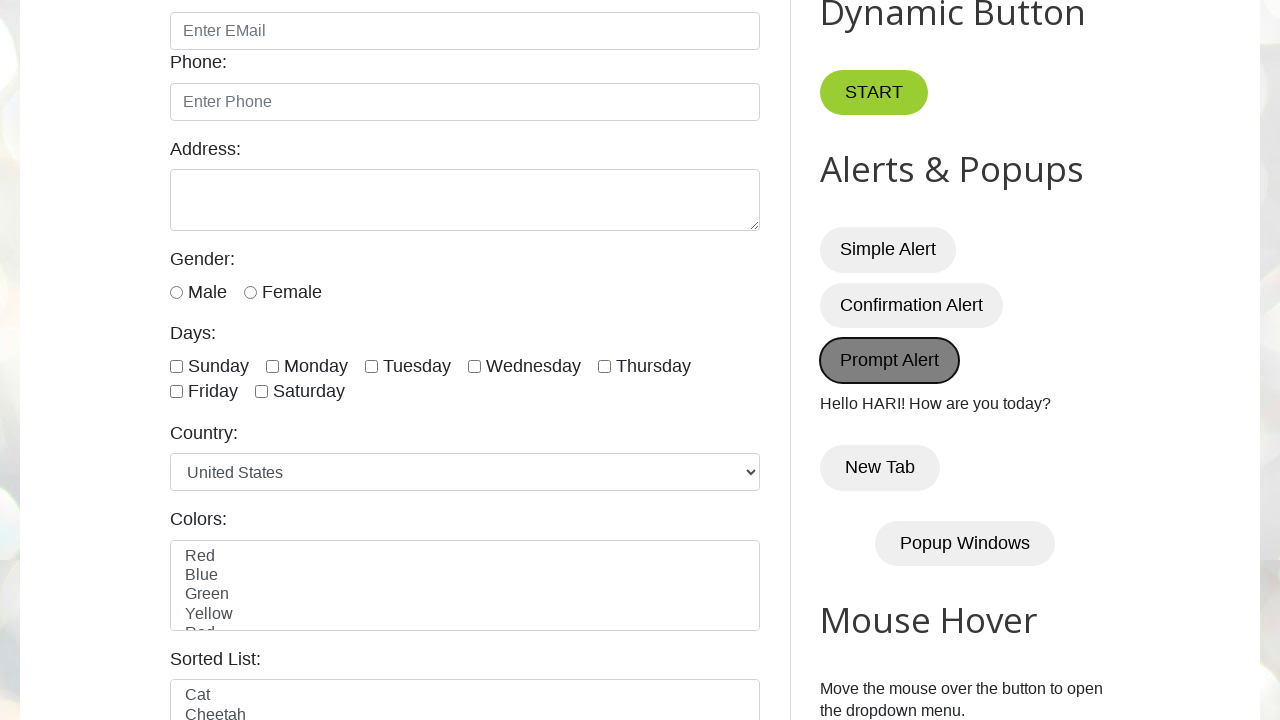

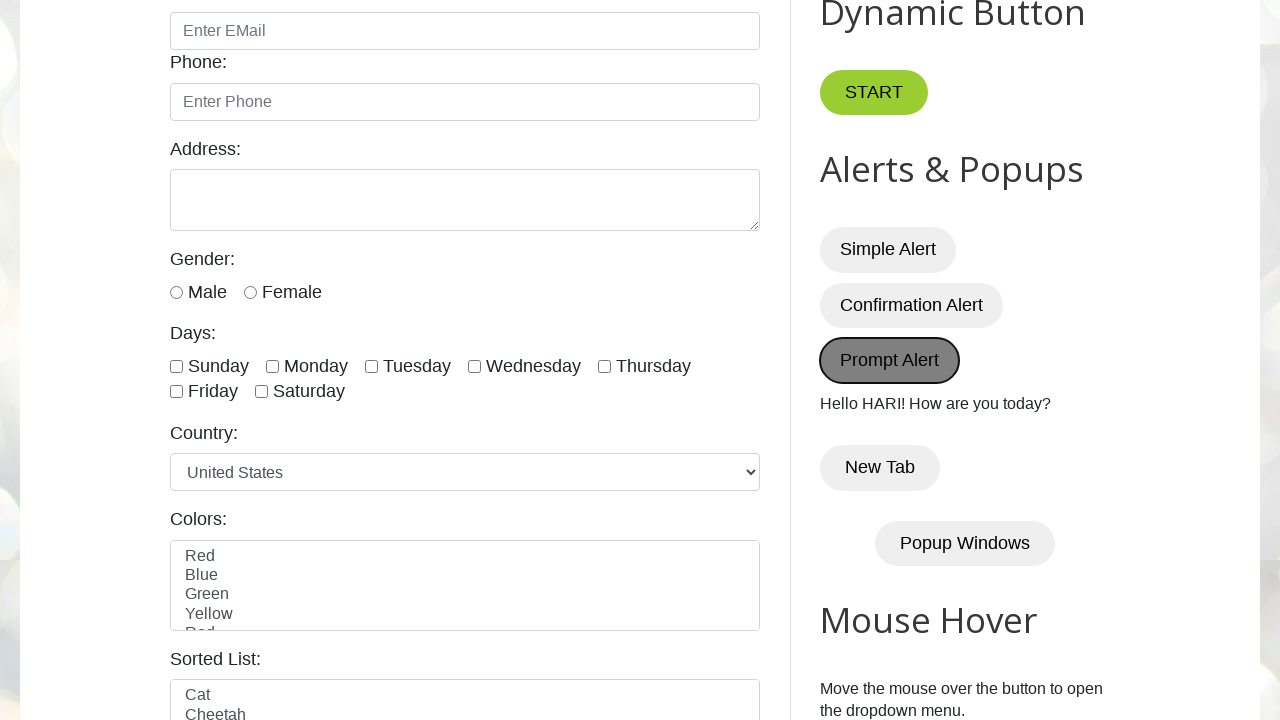